Tests the AngularJS homepage todo list by adding a new todo item, verifying it was added, and marking it as complete

Starting URL: https://angularjs.org

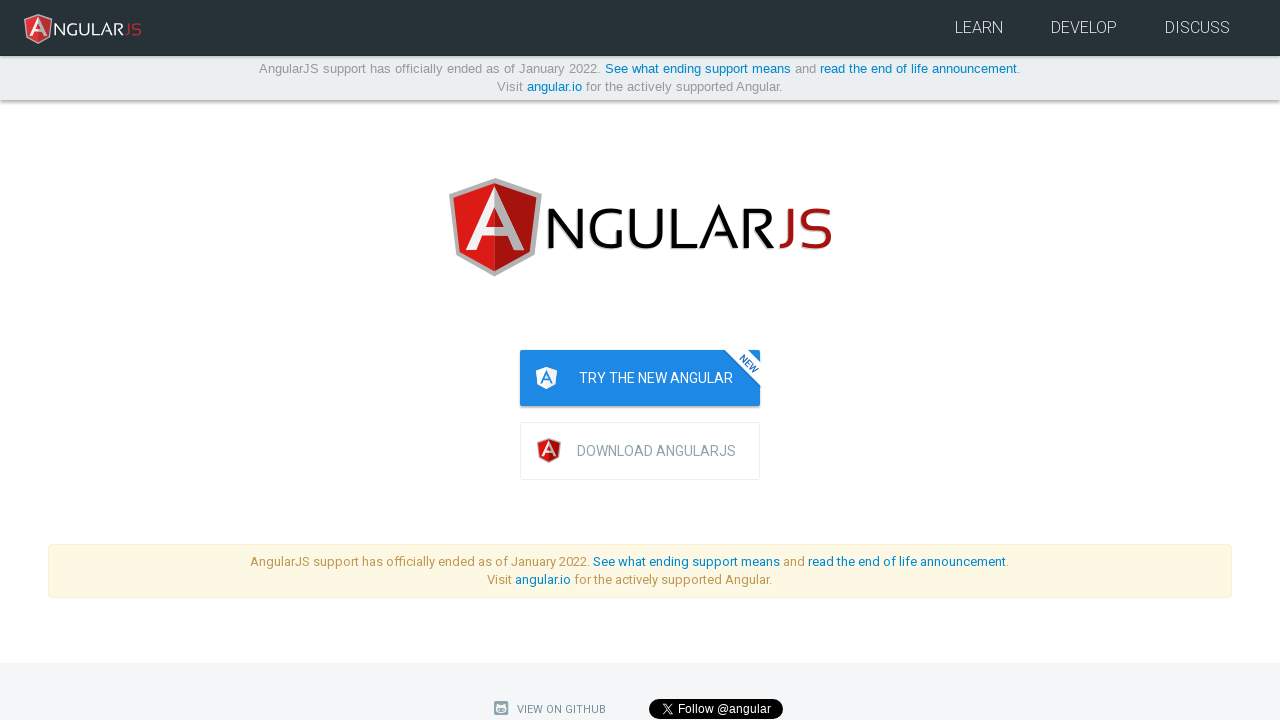

Filled todo input field with 'write first protractor test' on input[ng-model='todoList.todoText']
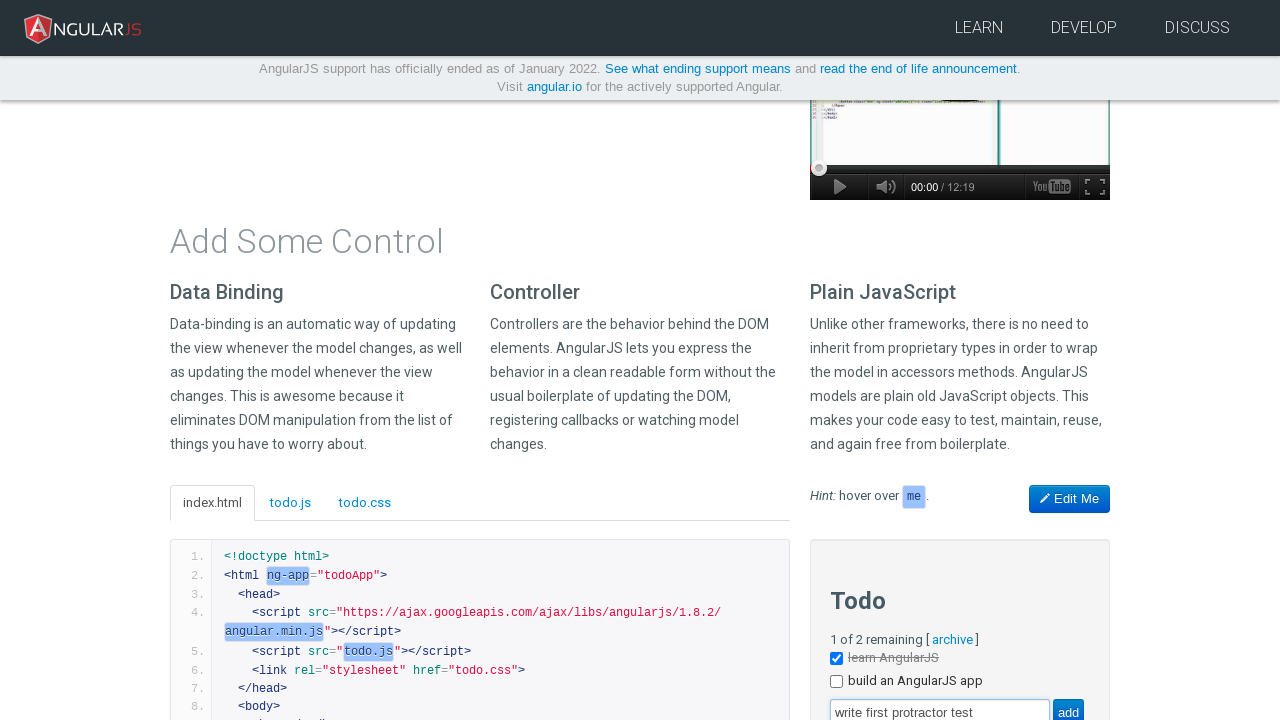

Clicked add button to create new todo at (1068, 706) on input[value='add']
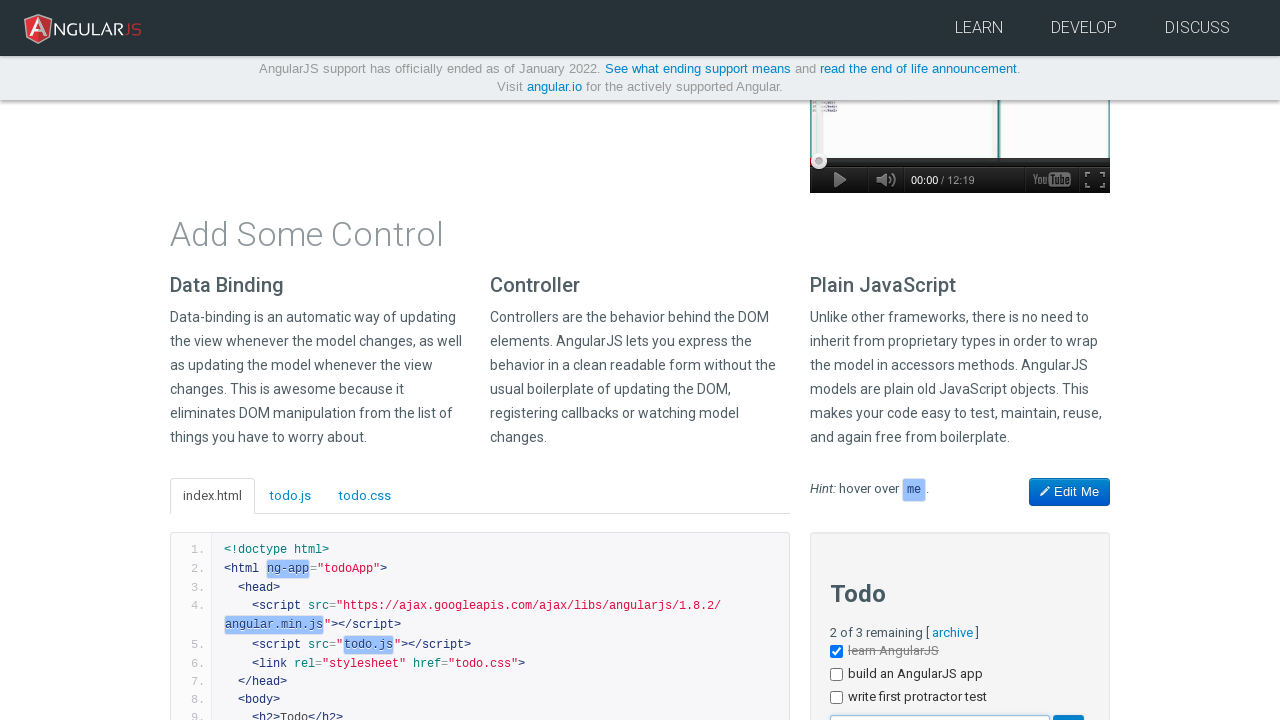

Verified new todo item 'write first protractor test' appeared in list
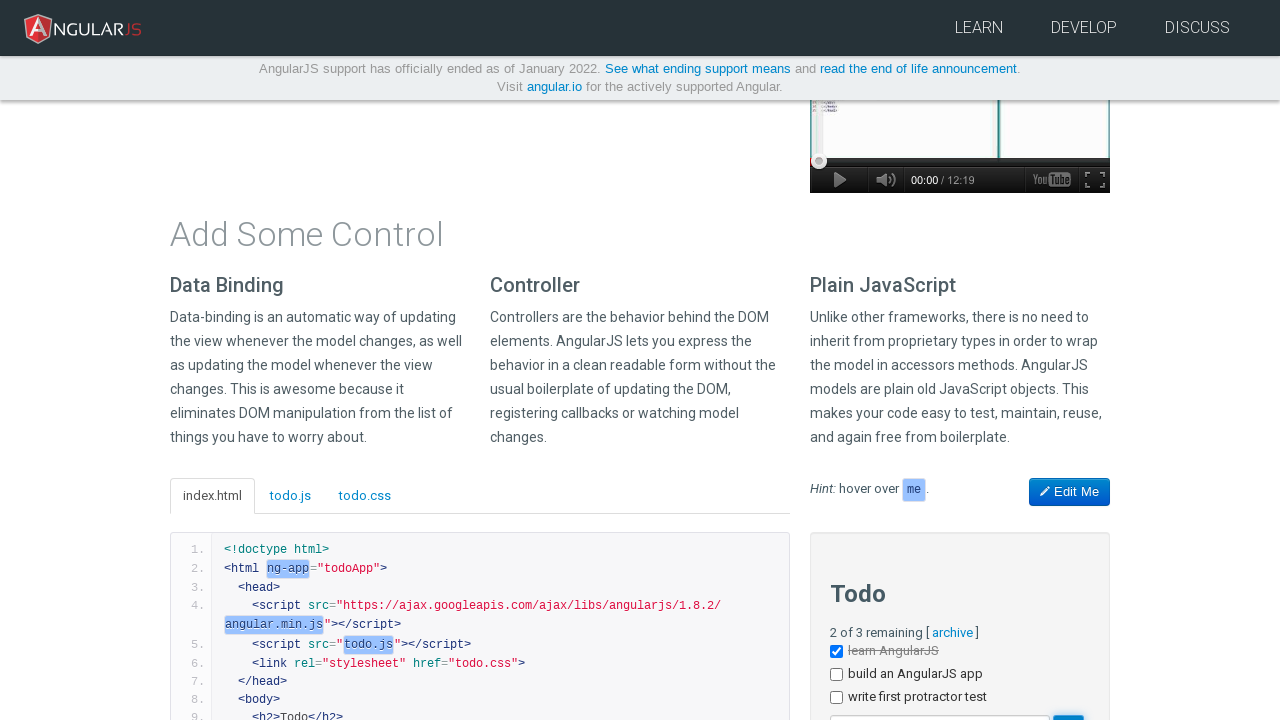

Clicked checkbox to mark todo item as complete at (836, 698) on li:has-text('write first protractor test') input[type='checkbox']
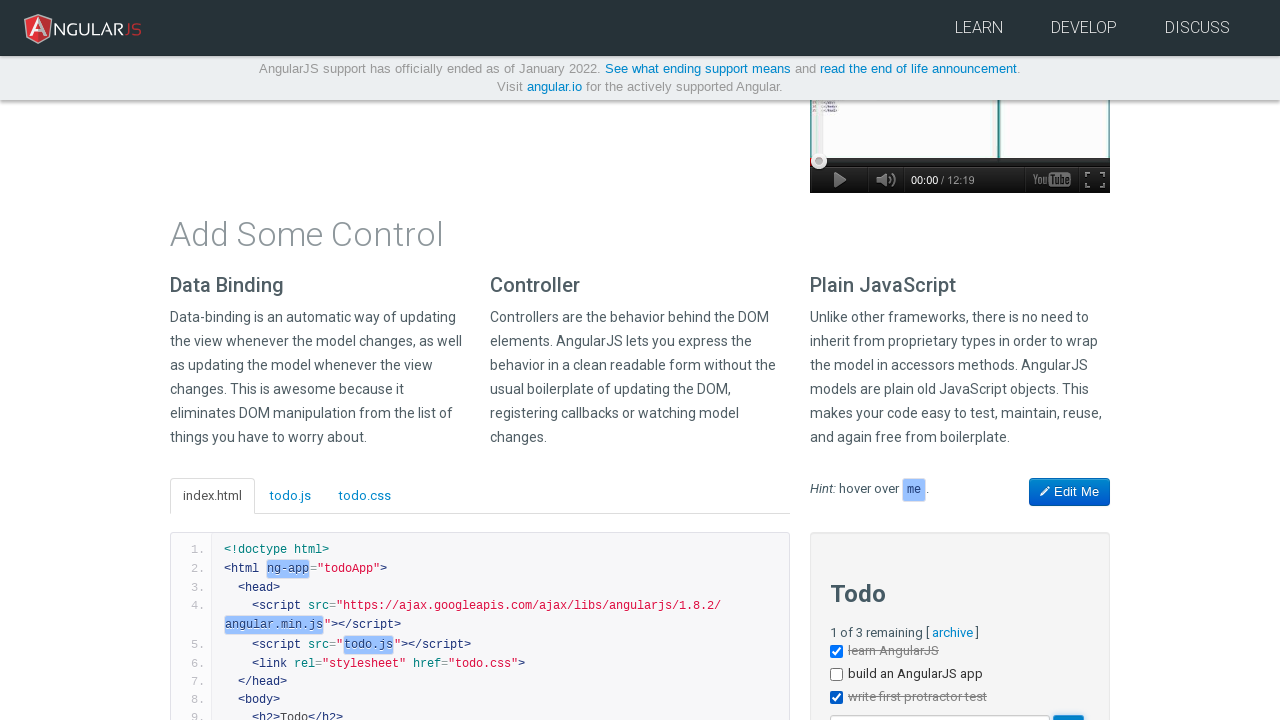

Verified todo item is marked as complete with done-true class
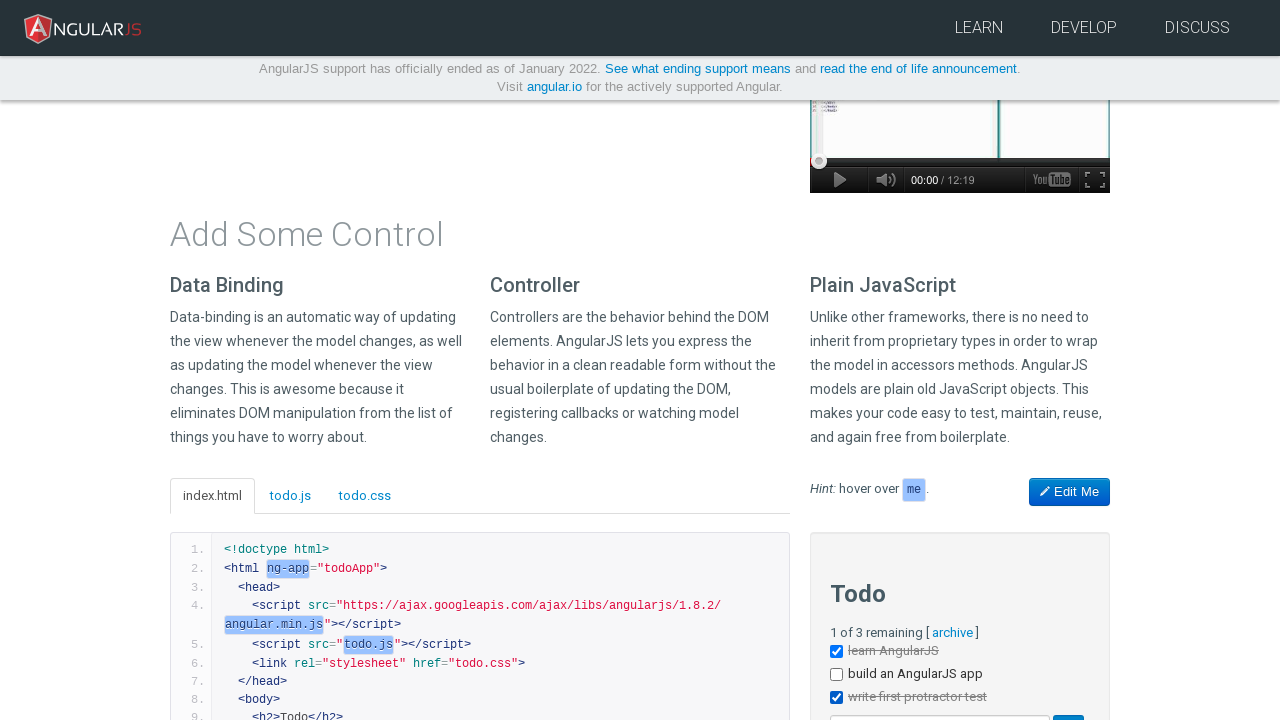

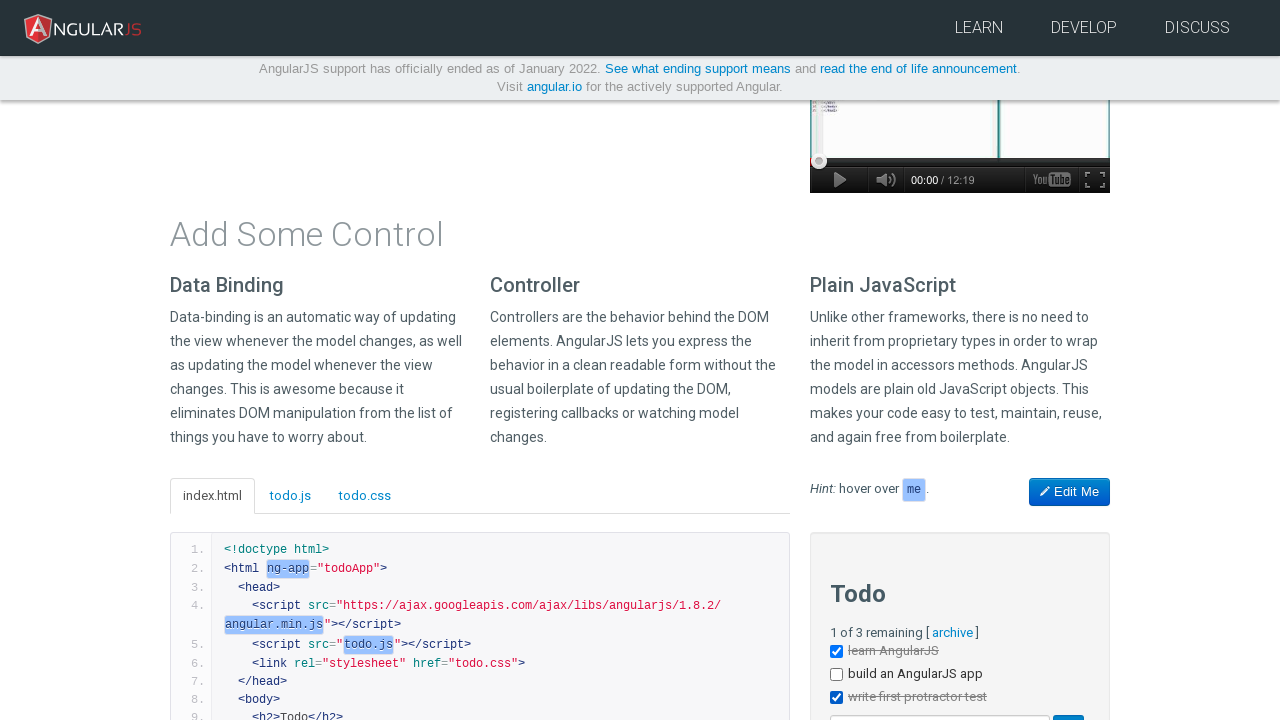